Tests mouse hover functionality by hovering over an element to reveal hidden content and clicking a link

Starting URL: http://the-internet.herokuapp.com/hovers

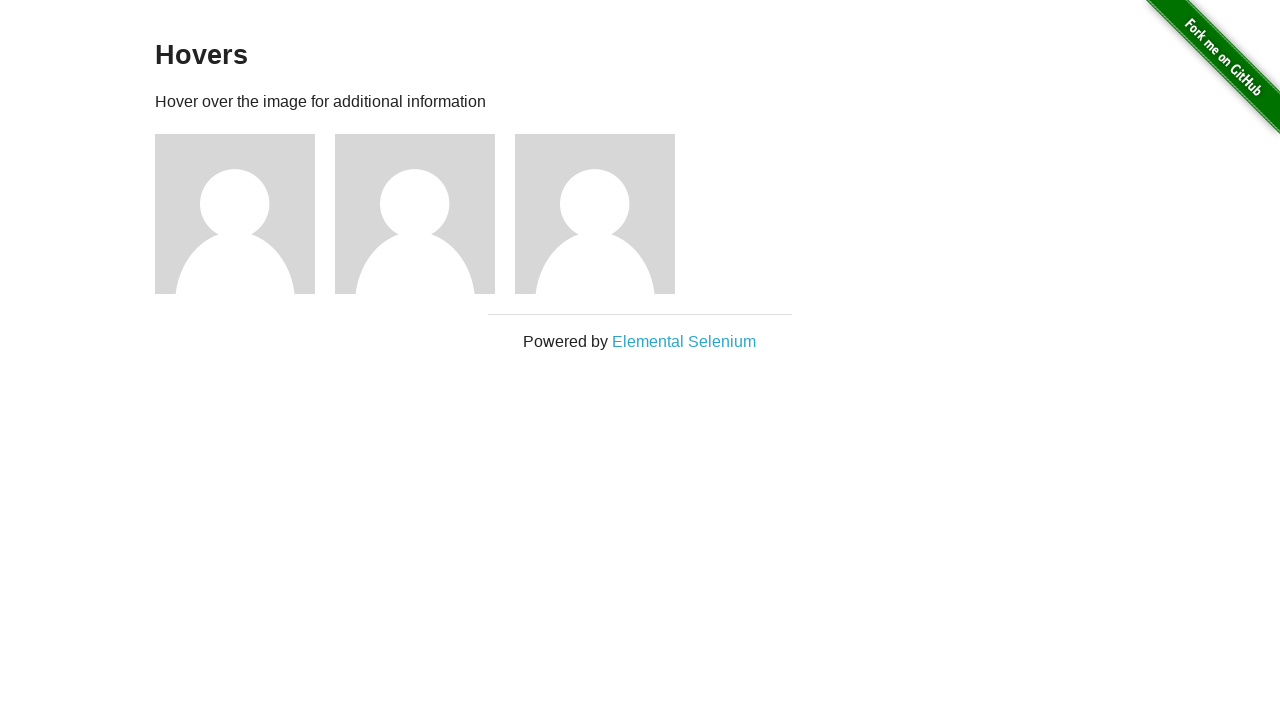

Hovered over the second figure element to reveal hidden content at (425, 214) on xpath=//div[@class='figure'][2]
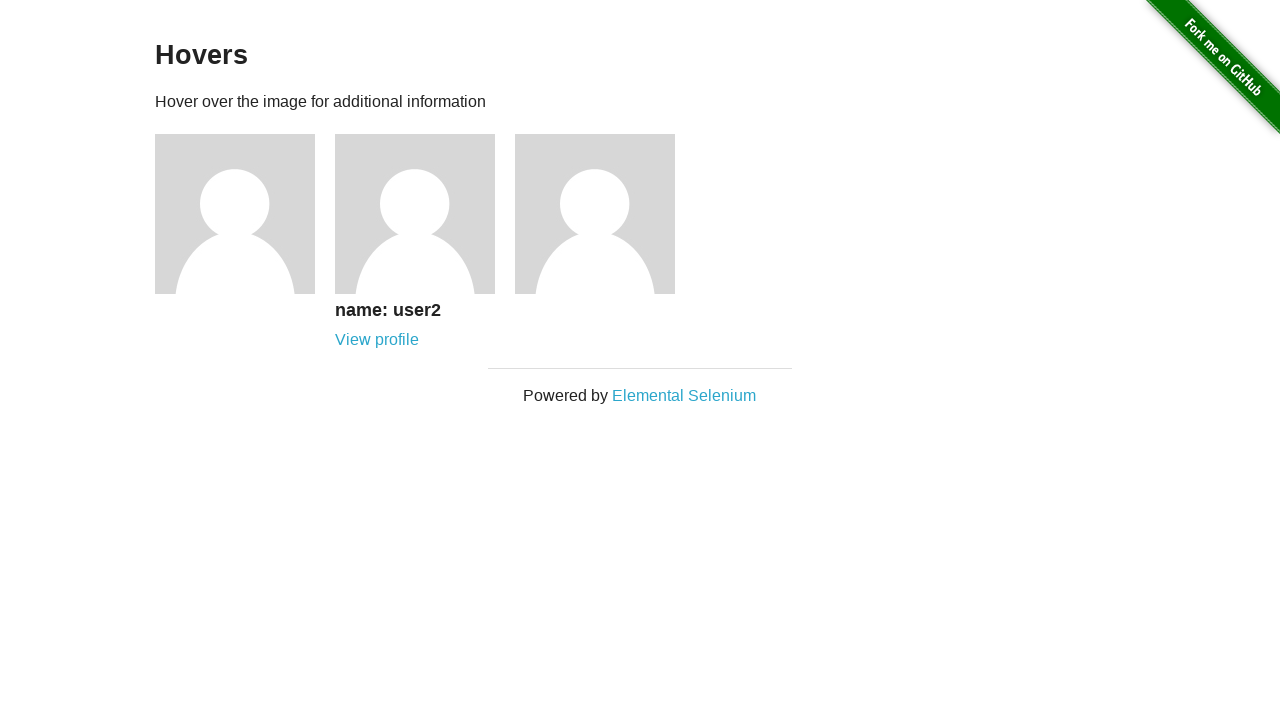

Clicked the revealed user link for user 2 at (377, 340) on a[href='/users/2']
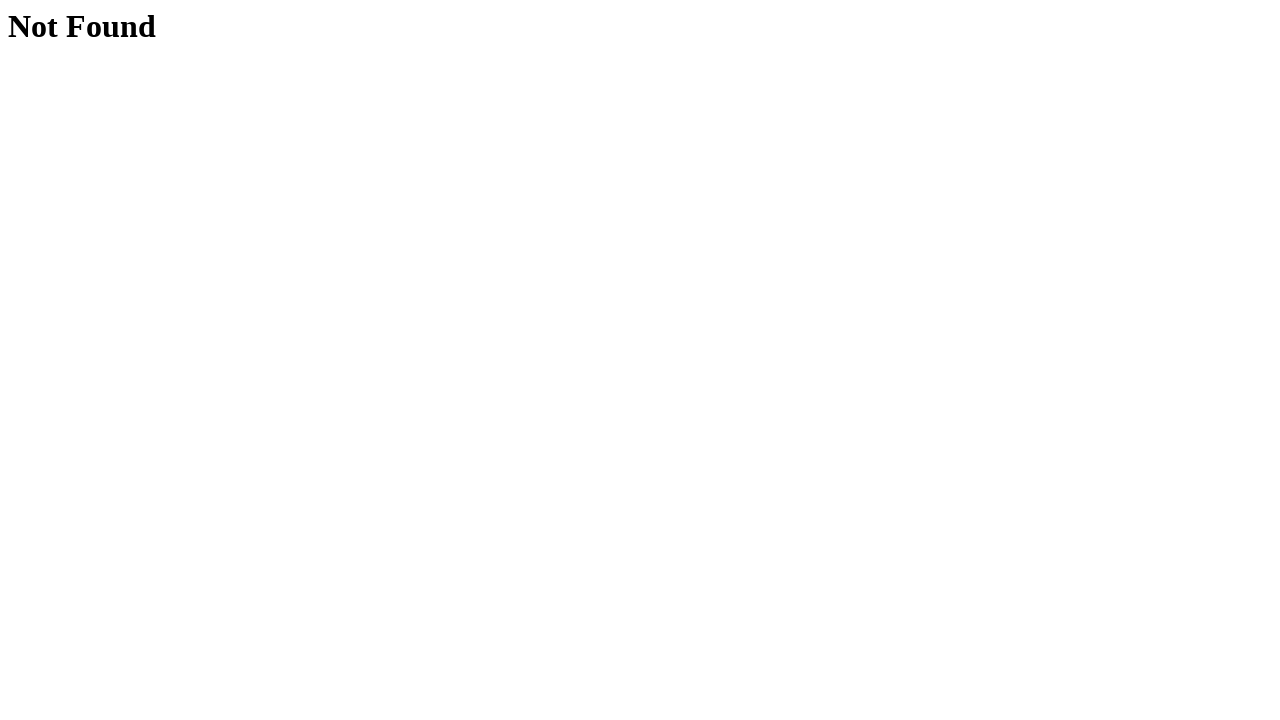

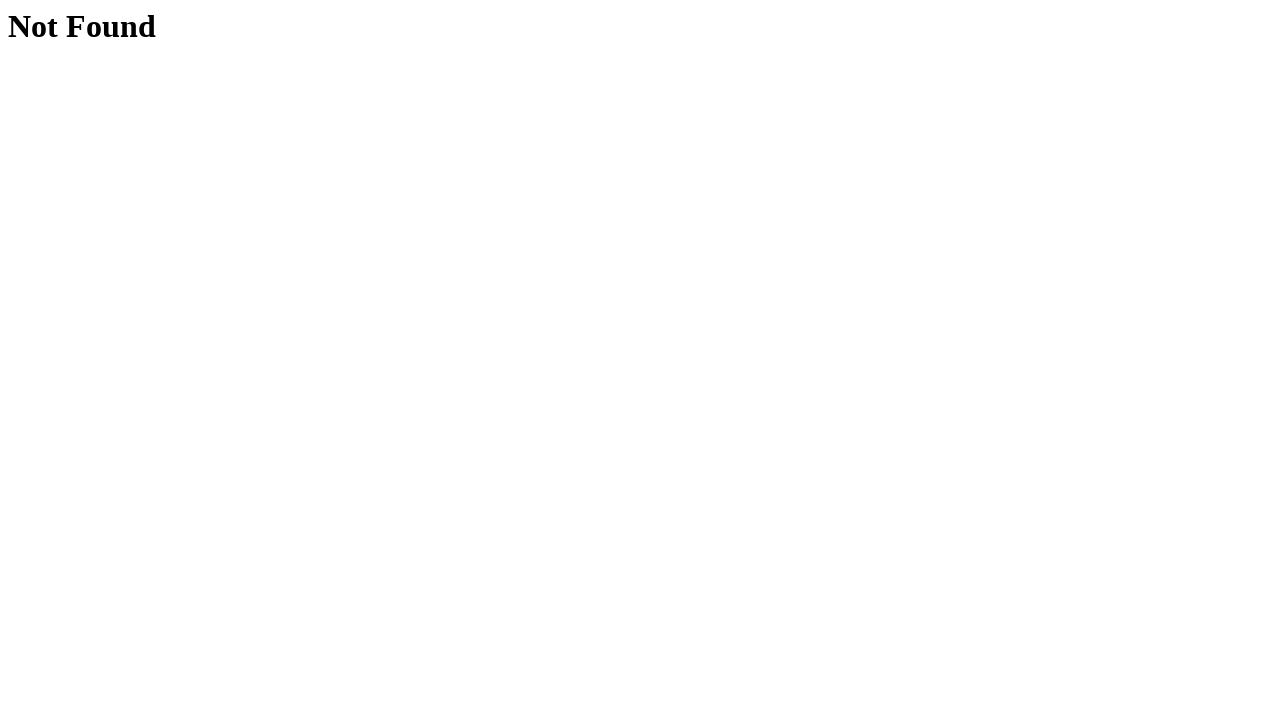